Tests dropdown selection functionality by selecting 'Option2' from a dropdown menu on an automation practice page

Starting URL: https://www.rahulshettyacademy.com/AutomationPractice/

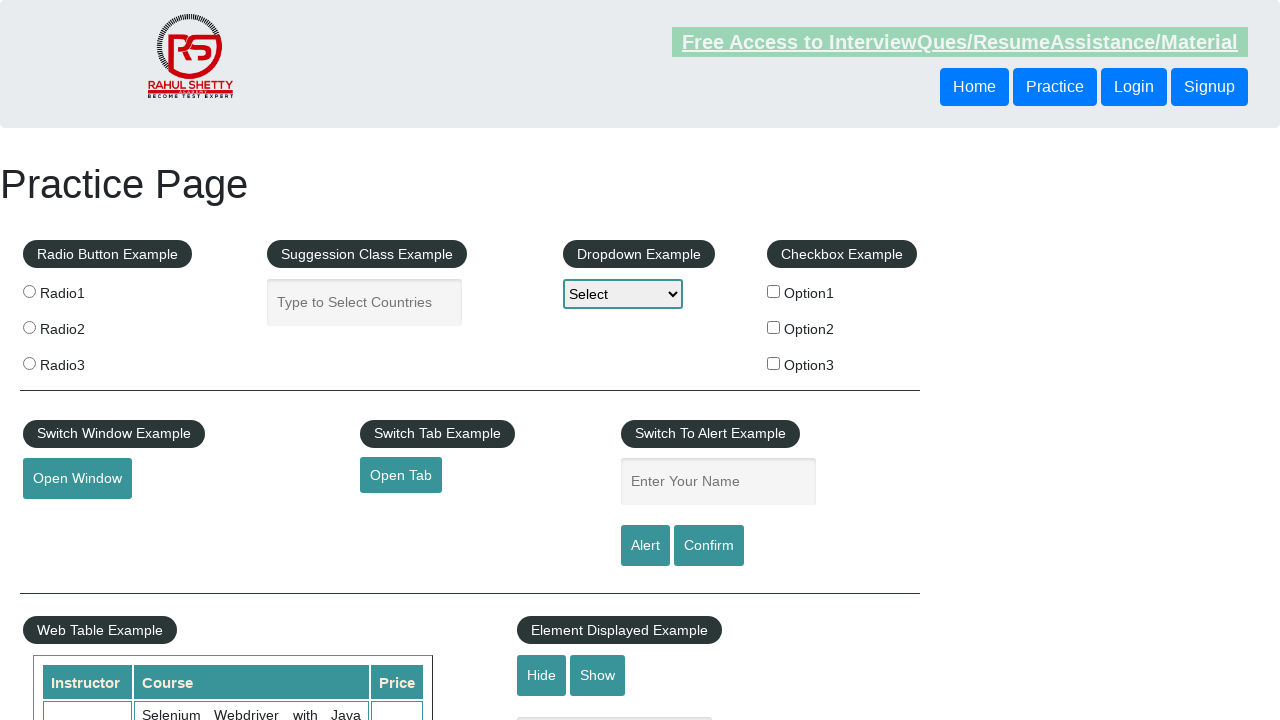

Navigated to automation practice page
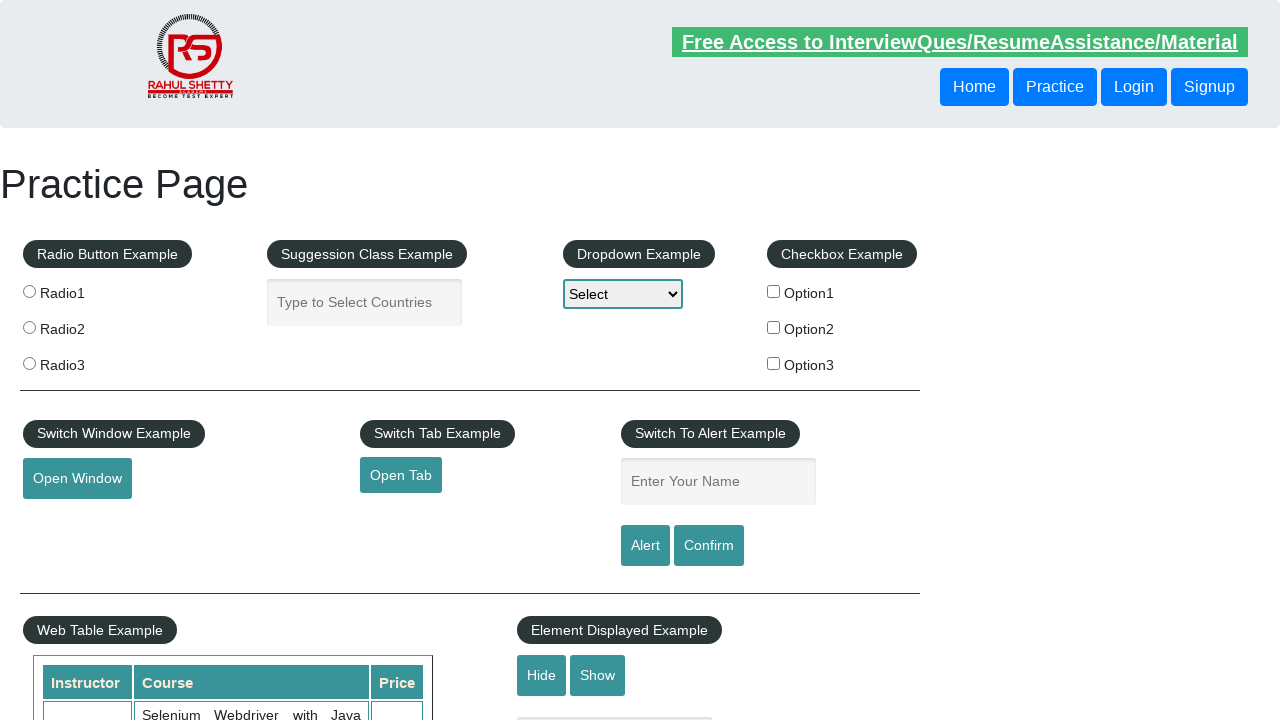

Selected 'Option2' from dropdown menu on select#dropdown-class-example
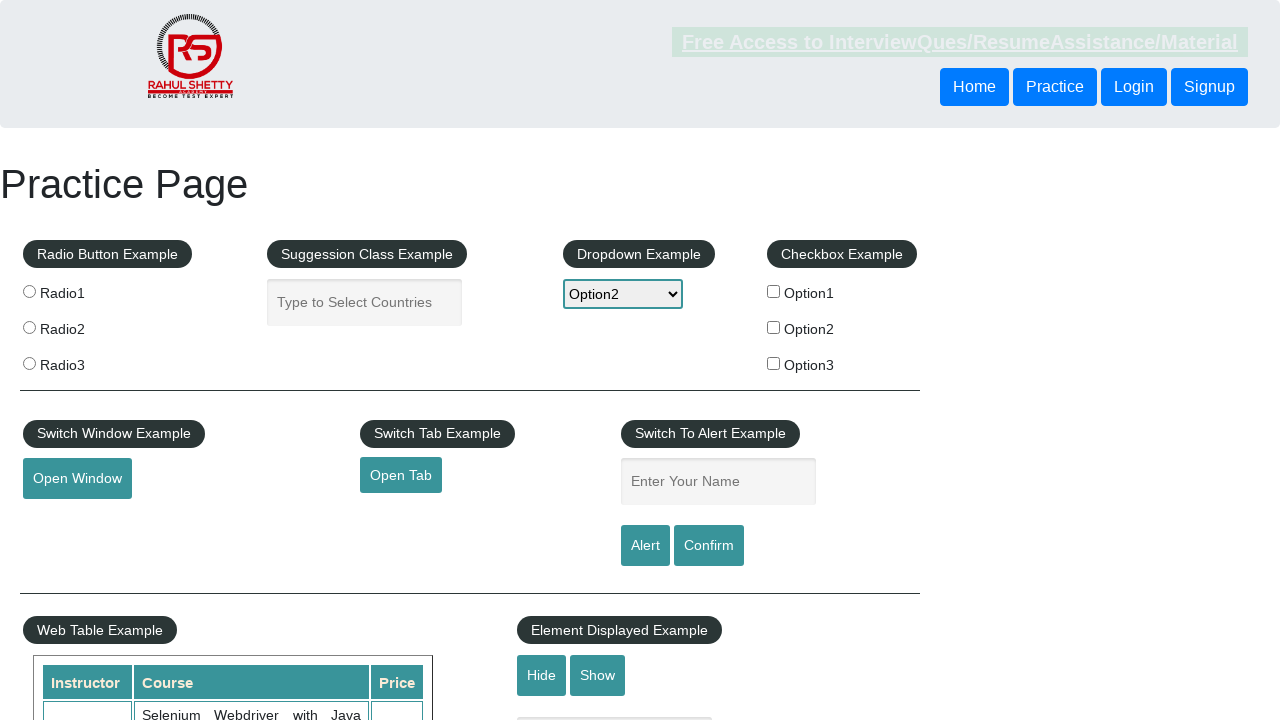

Waited for dropdown selection to complete
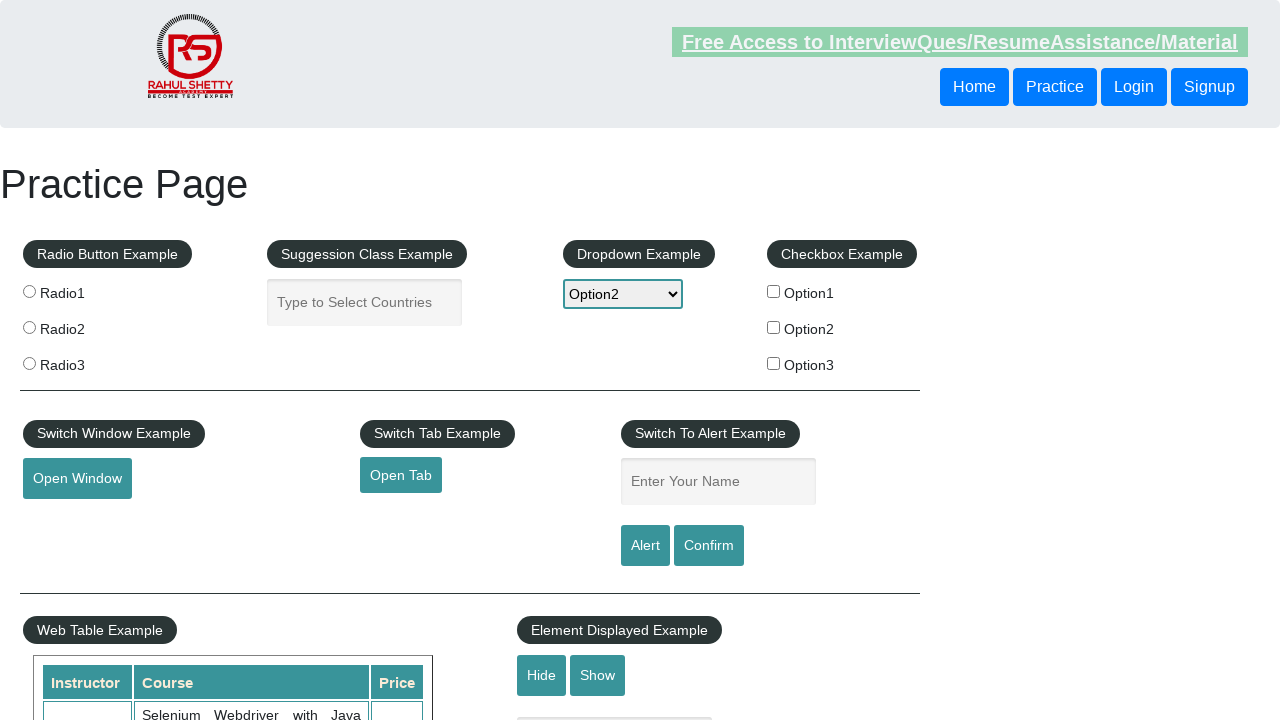

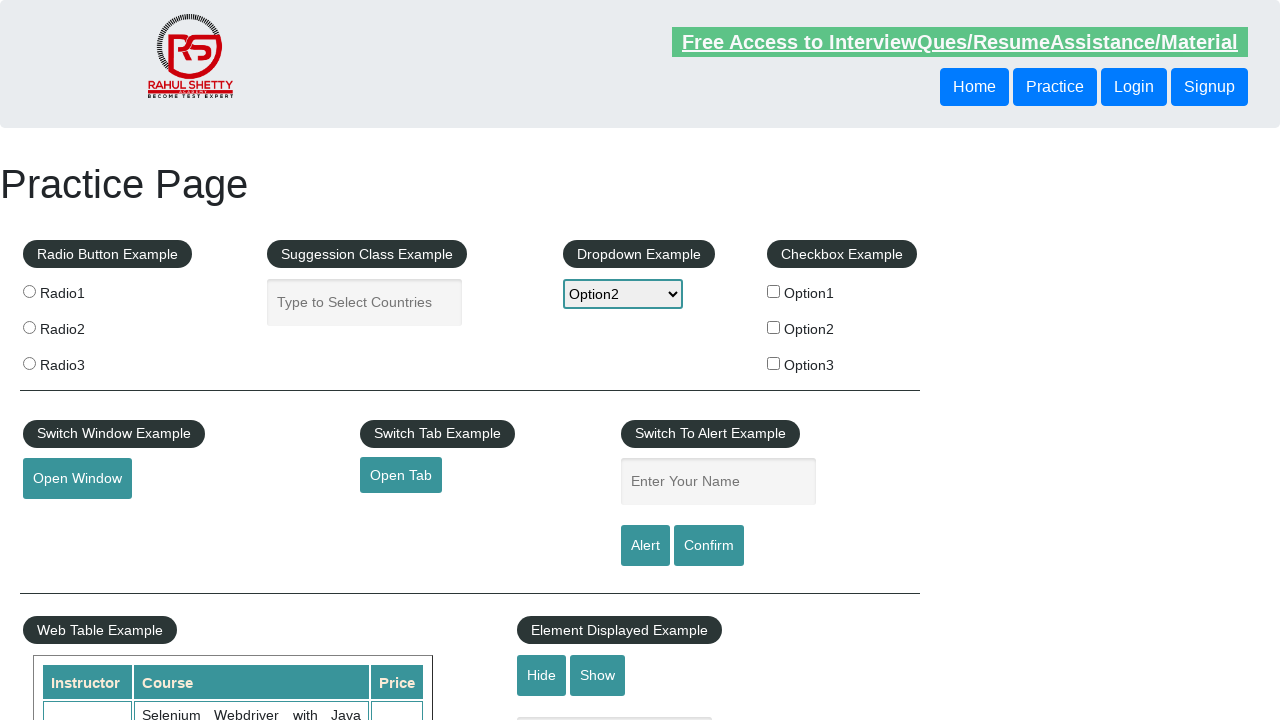